Tests drag and drop functionality on jQuery UI demo page by dragging an element from one position to another

Starting URL: https://jqueryui.com/droppable/

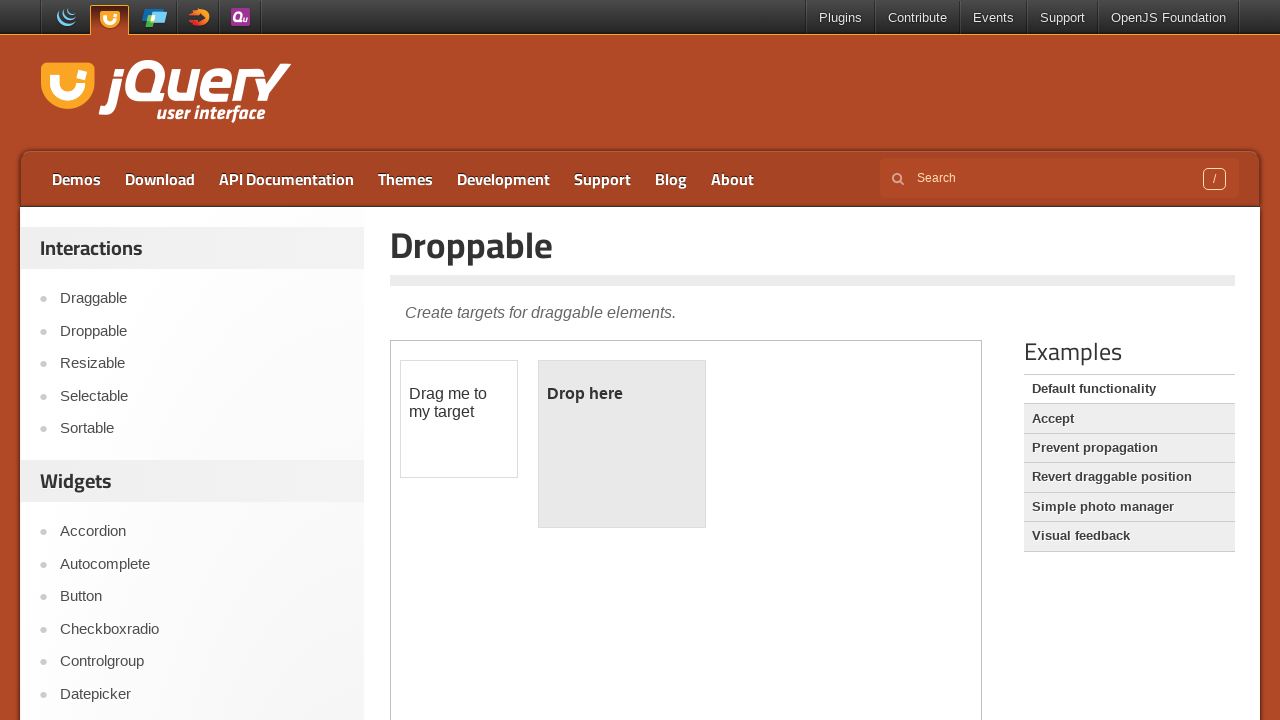

Located the iframe containing the drag and drop demo
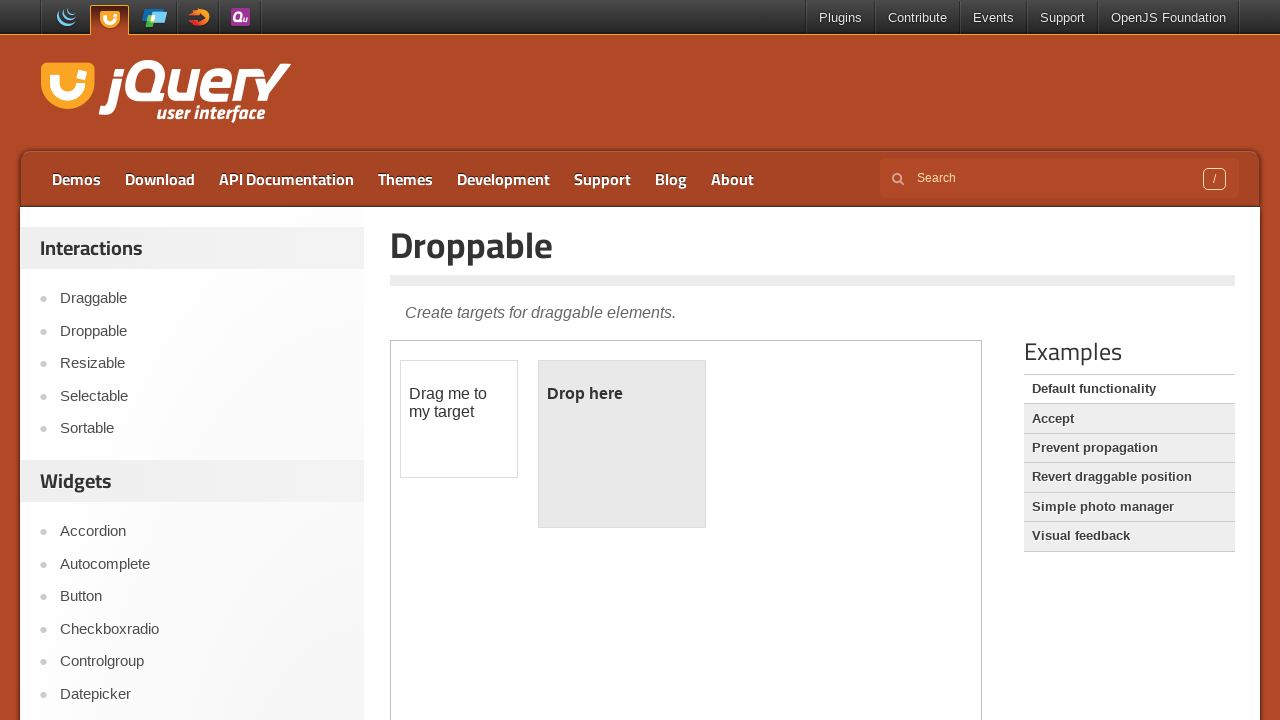

Located the draggable element
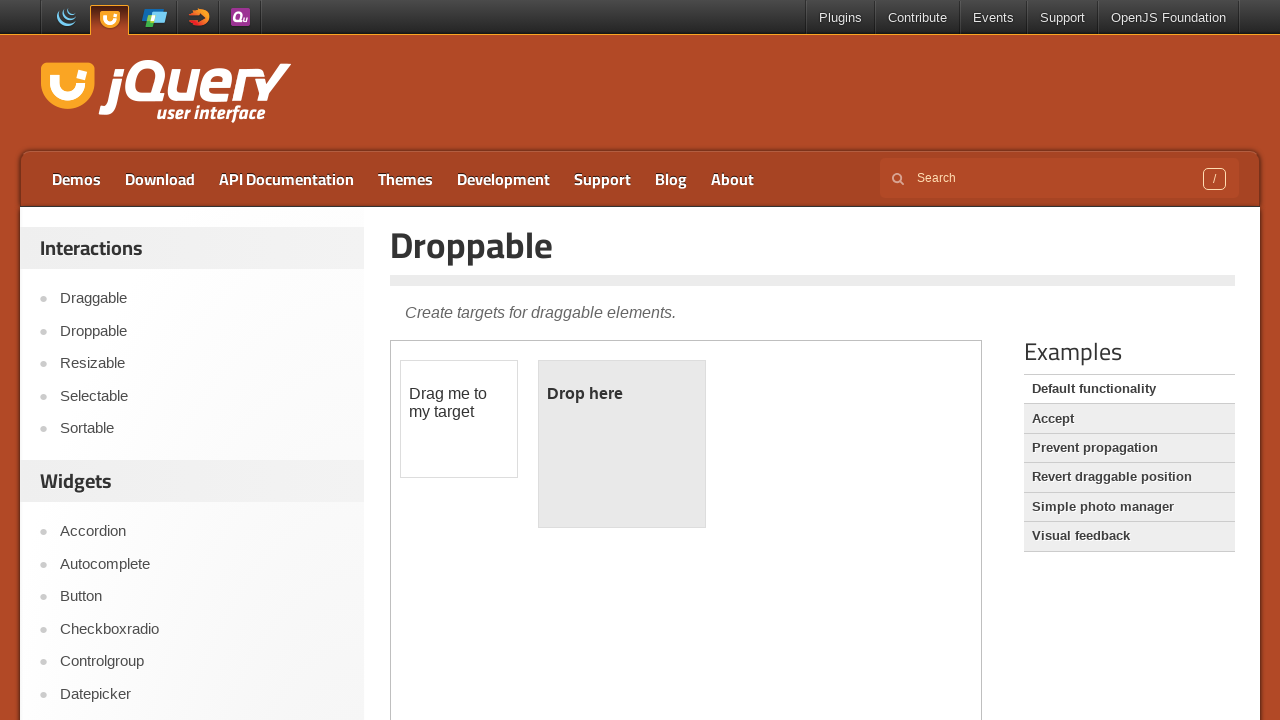

Located the droppable element
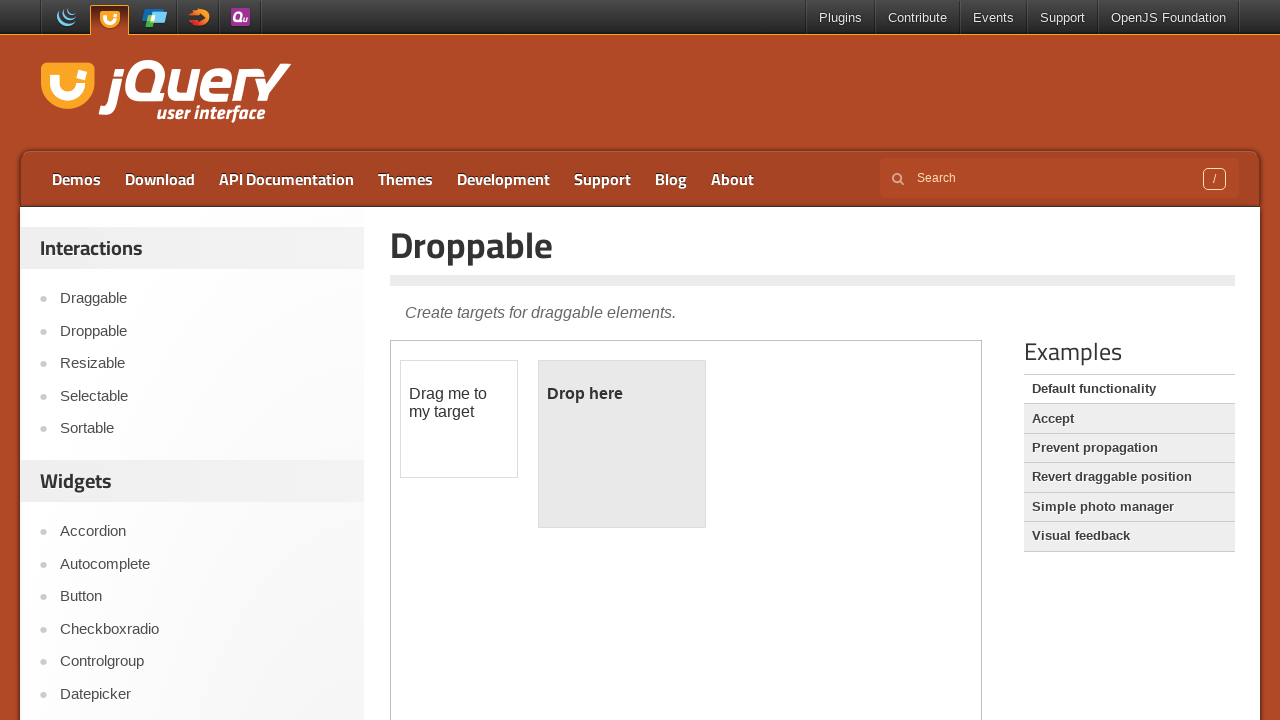

Dragged the draggable element onto the droppable element at (622, 444)
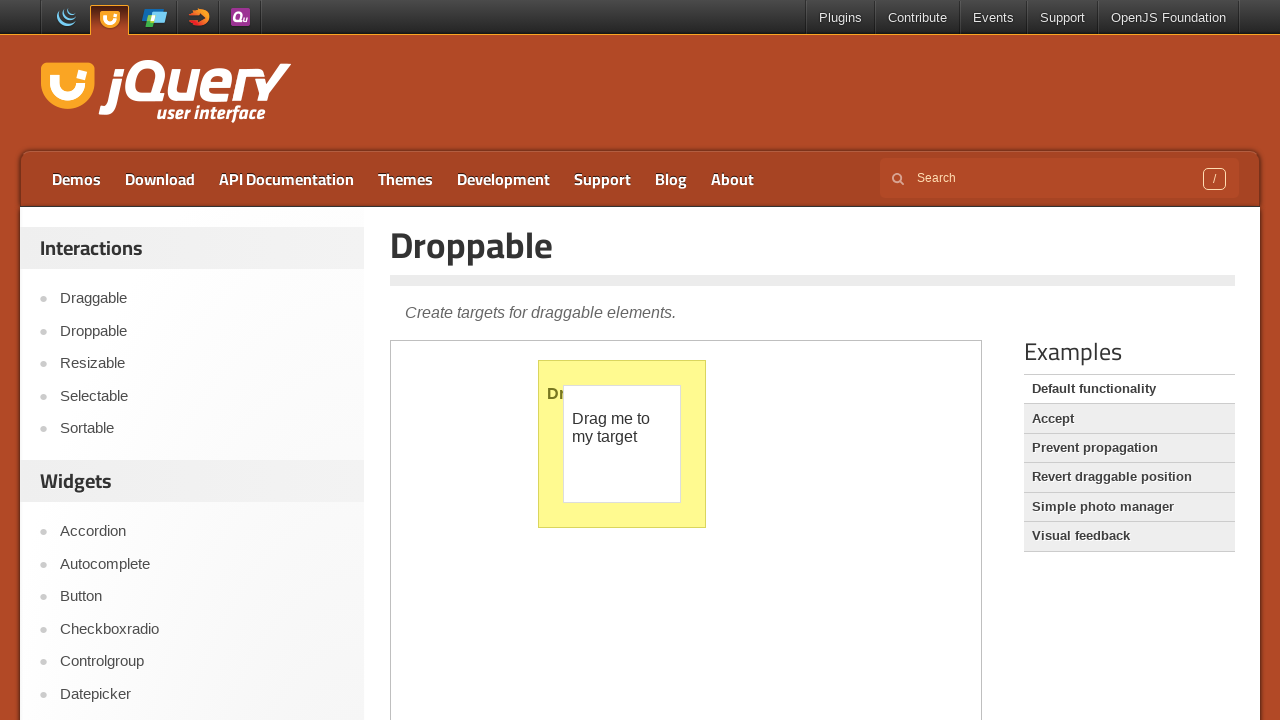

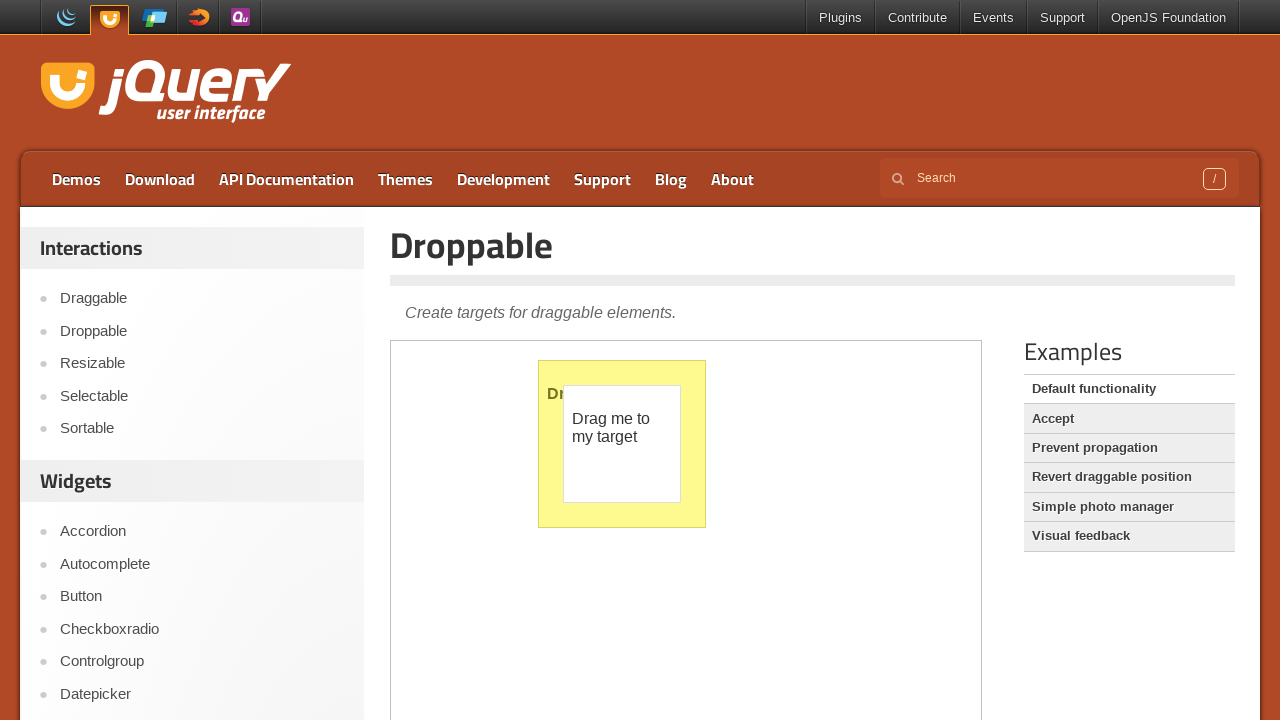